Tests clicking a button with dynamic ID by using text content selector

Starting URL: http://www.uitestingplayground.com/dynamicid

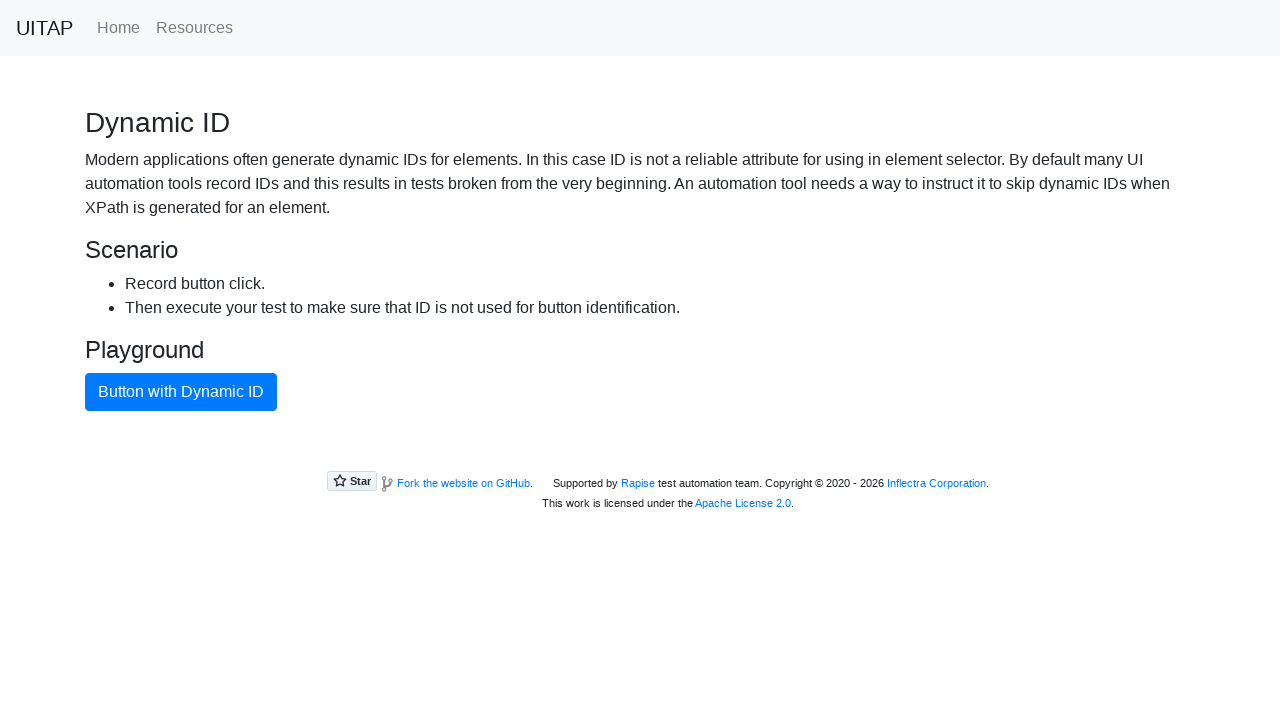

Clicked button with dynamic ID using text content selector at (181, 392) on button:has-text("Button with Dynamic ID")
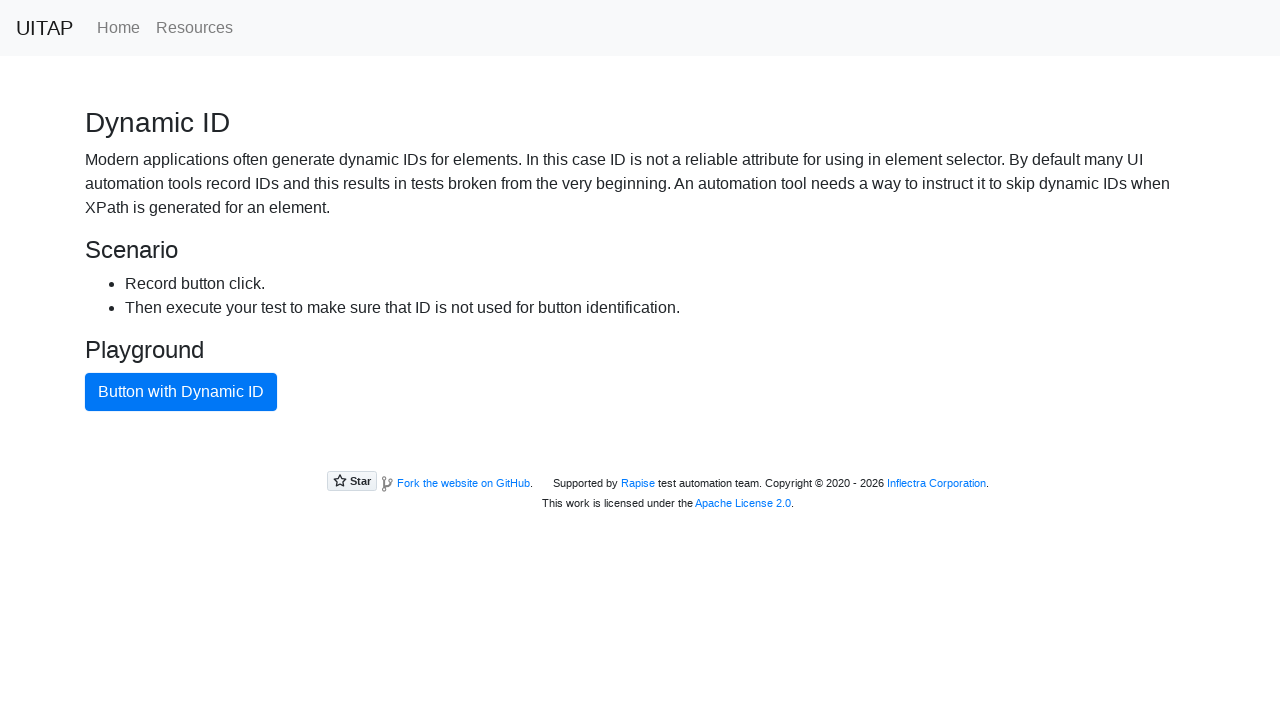

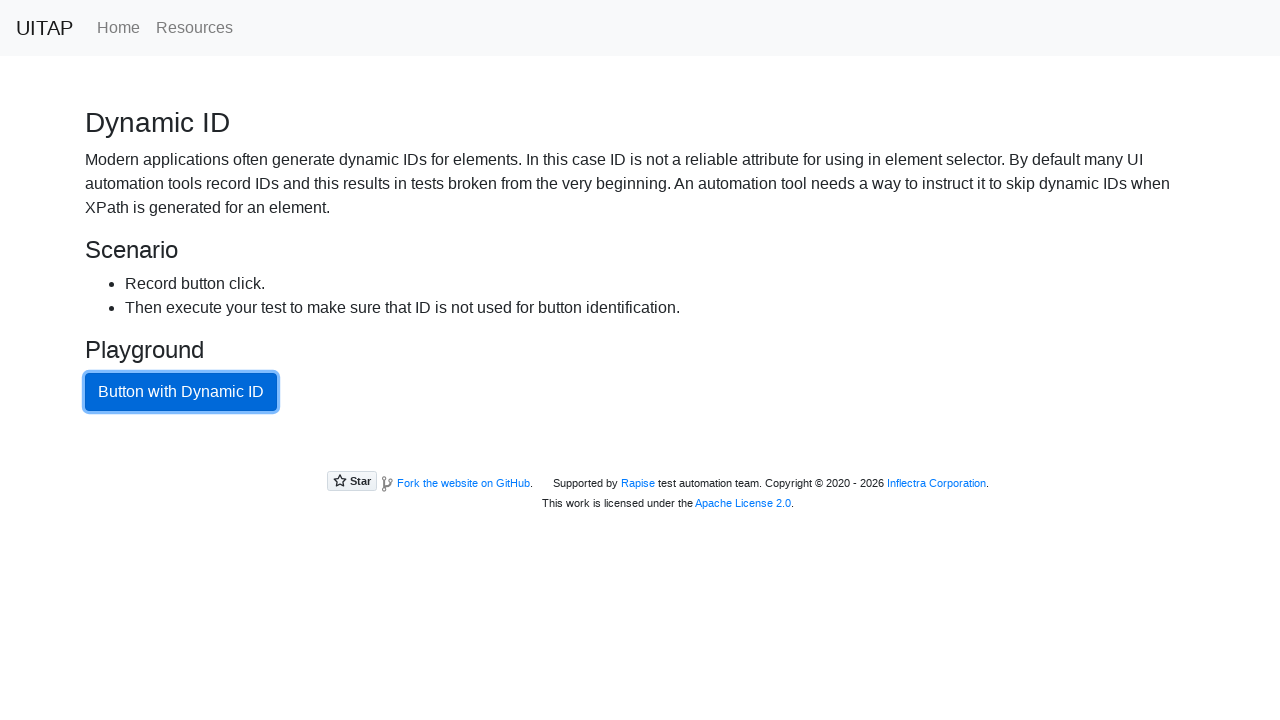